Tests the reset list button functionality

Starting URL: https://acctabootcamp.github.io/site/tasks/list_of_people_with_jobs.html

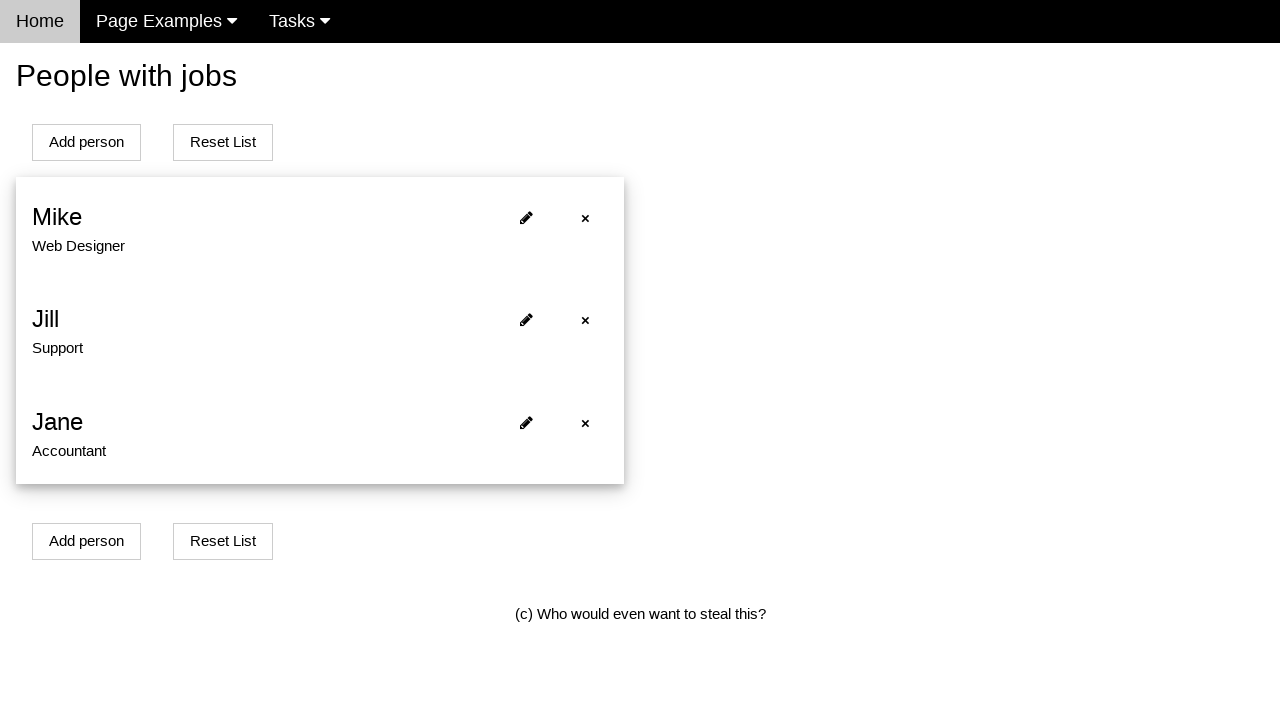

Navigated to list of people with jobs page
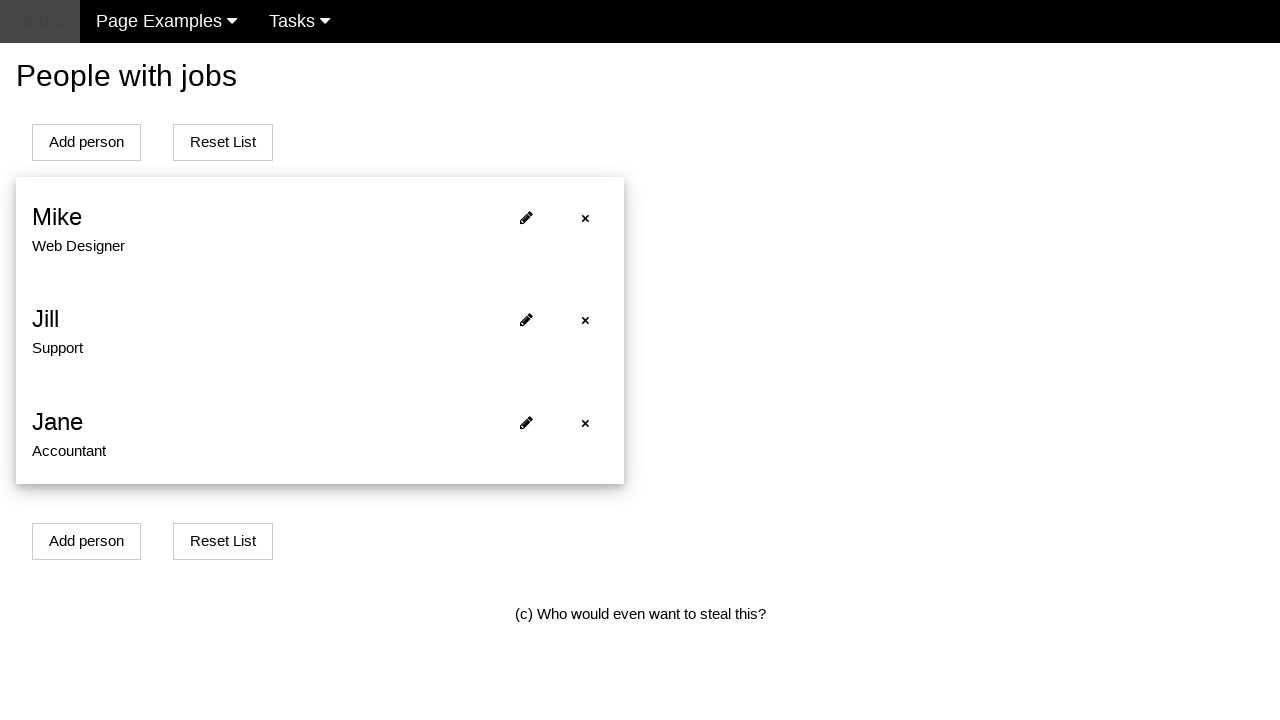

Clicked the reset list button at (223, 142) on xpath=//button[contains(text(),'Reset List')]
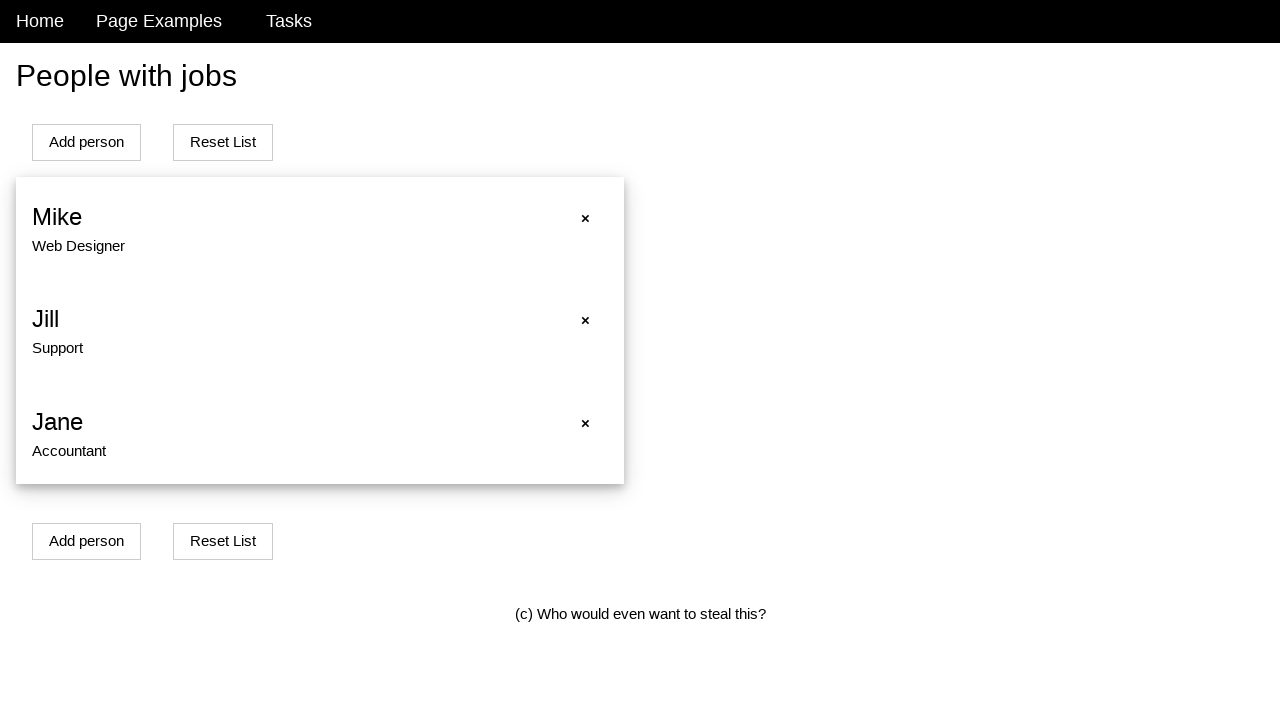

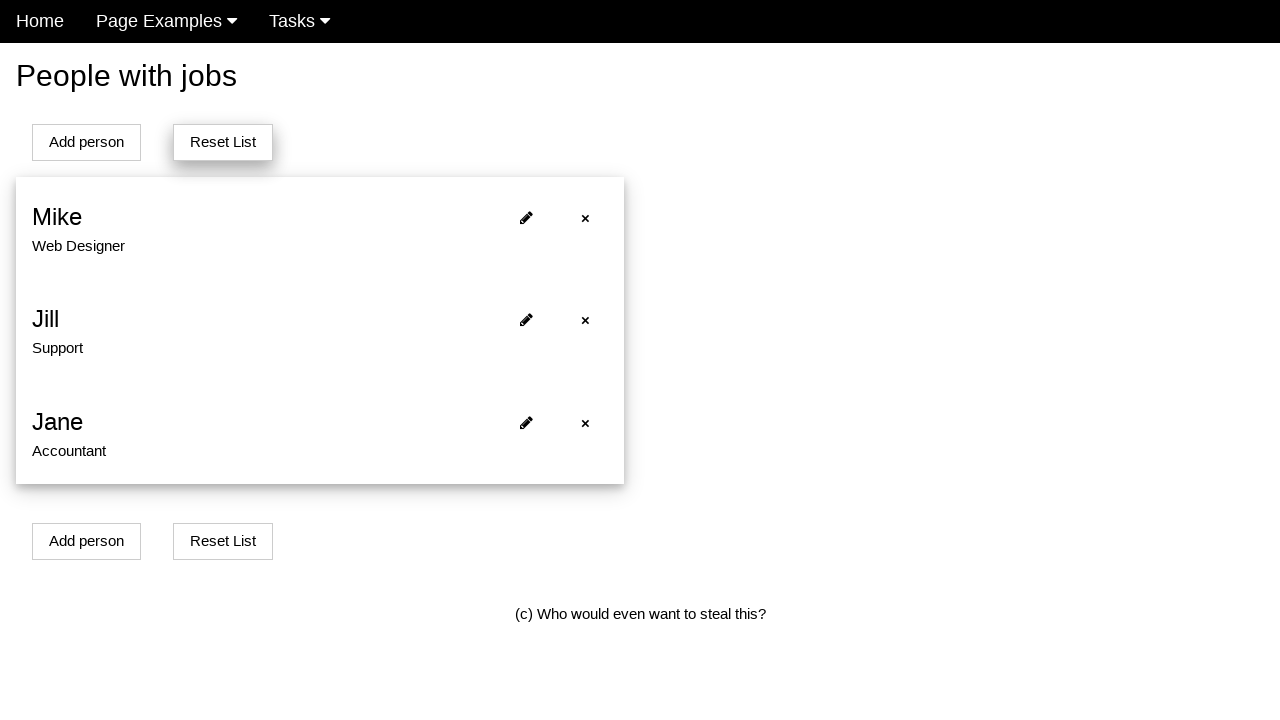